Adds a single TODO item to a todo list application by clicking the input field, entering task text, and pressing Enter to save.

Starting URL: https://antondedyaev.github.io/todo_list/

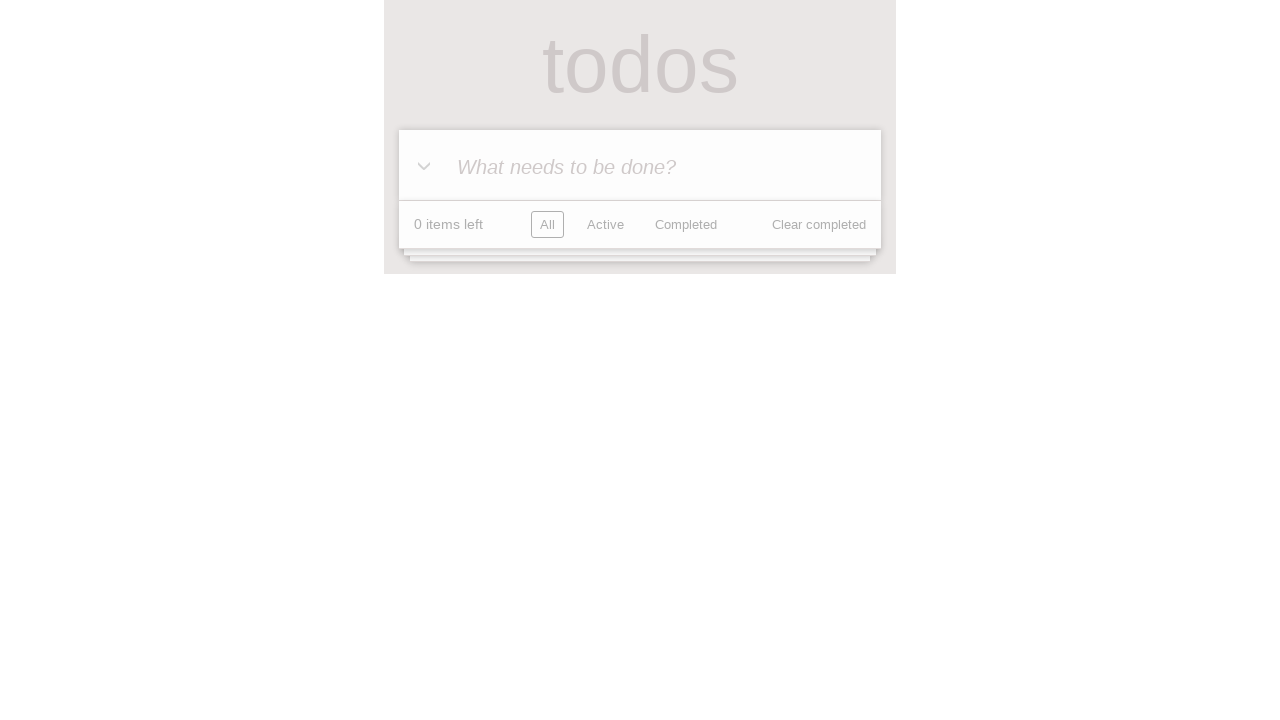

Clicked the TODO input field with placeholder 'What needs to be done?' at (640, 166) on internal:attr=[placeholder="What needs to be done?"i]
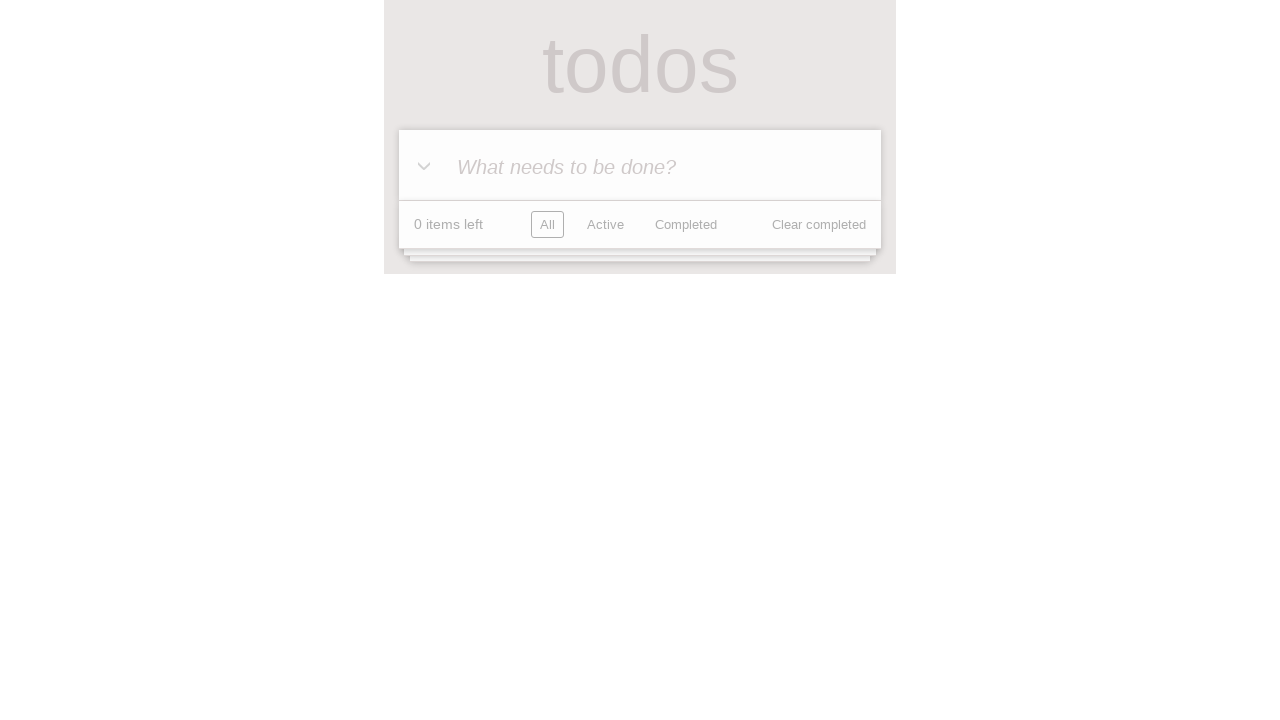

Filled TODO input field with text: 'Learn how to automate browser tests' on internal:attr=[placeholder="What needs to be done?"i]
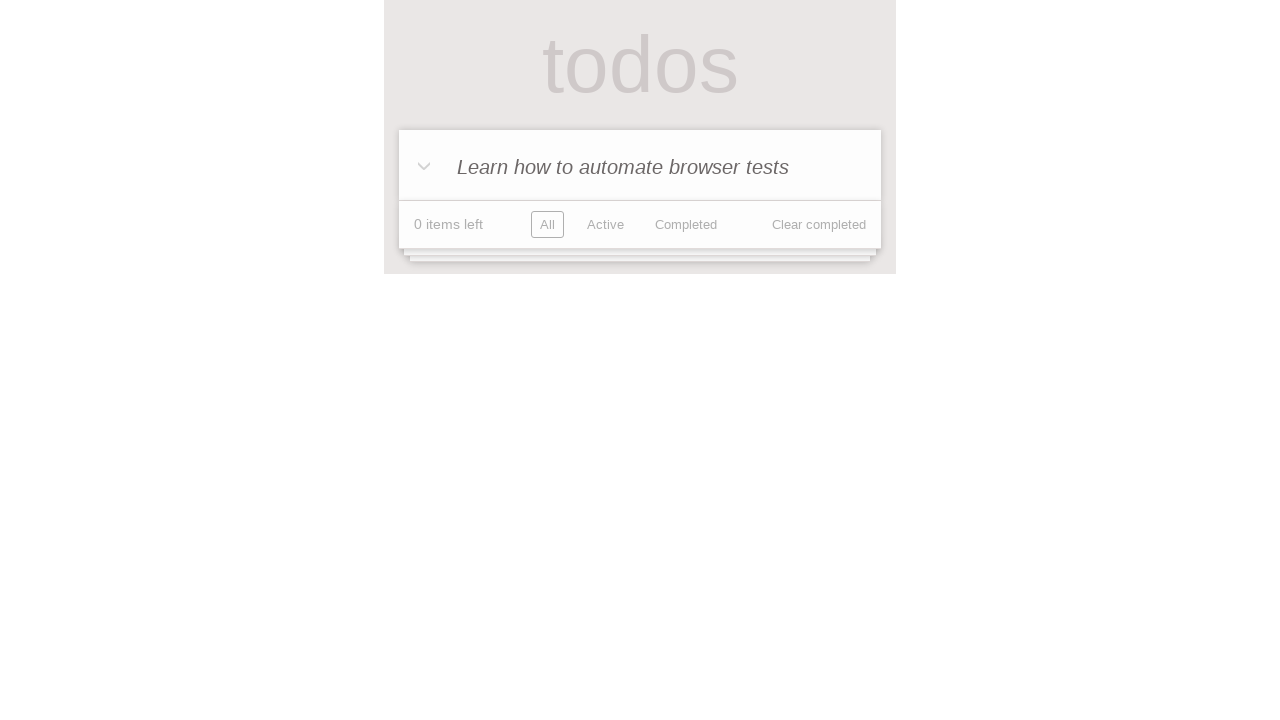

Pressed Enter key to save the TODO item
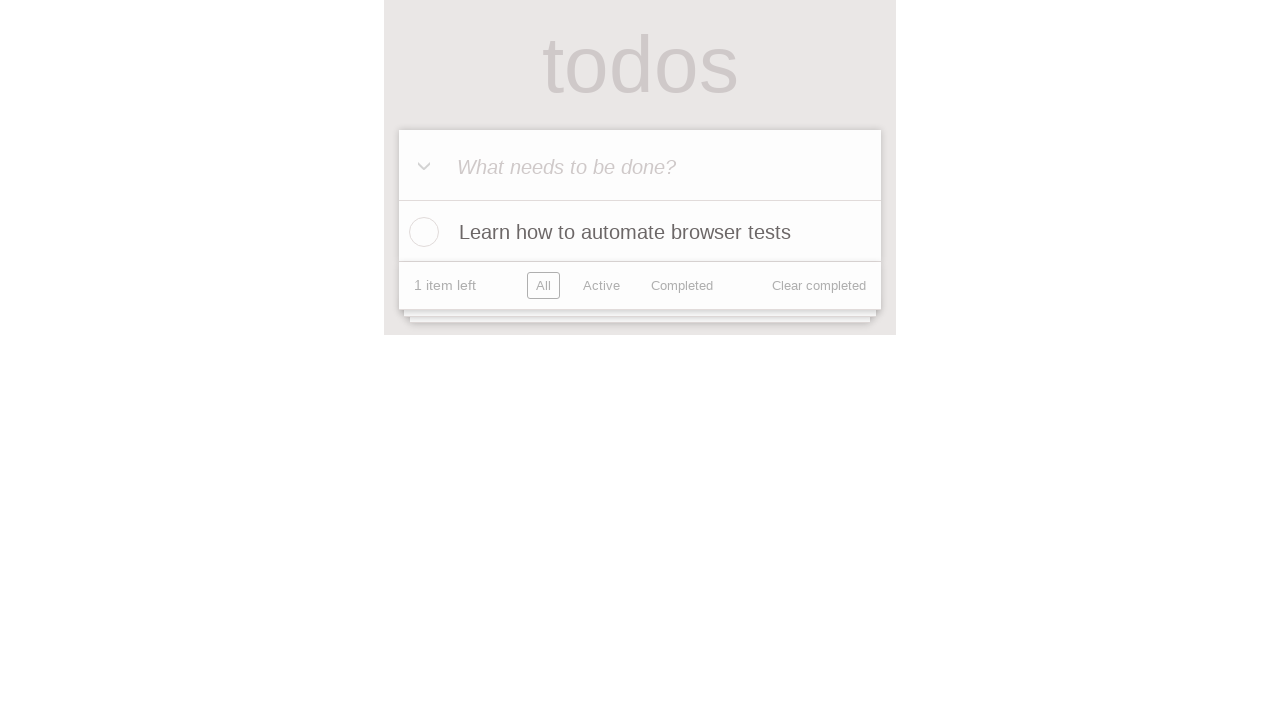

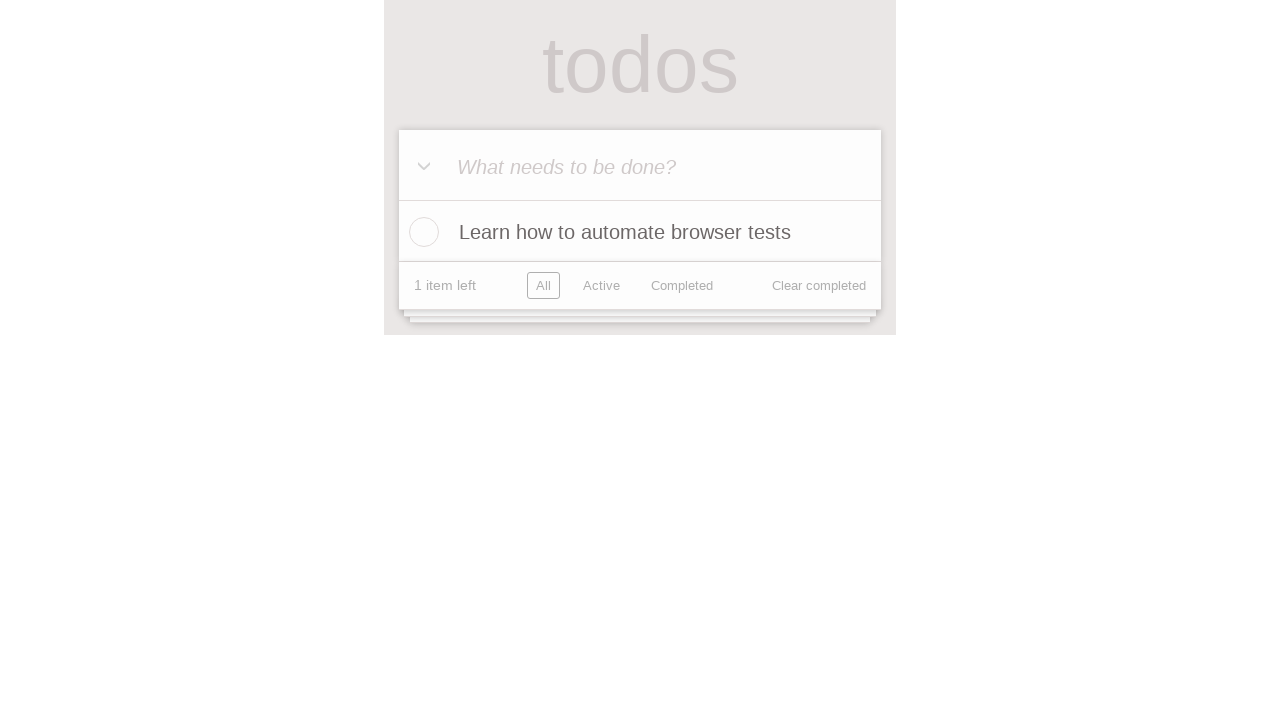